Tests form submission with empty message field to verify validation

Starting URL: https://www.demoblaze.com/index.html

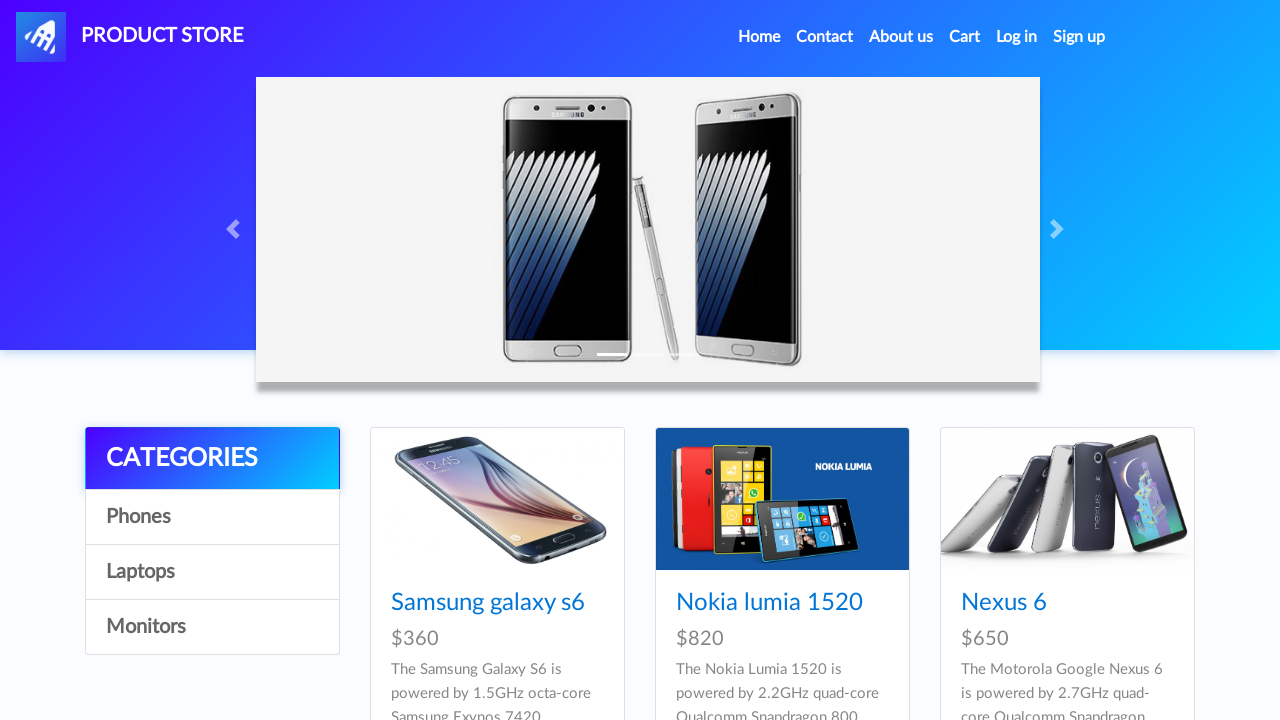

Clicked Contact link to open contact form at (825, 37) on xpath=//a[text()='Contact']
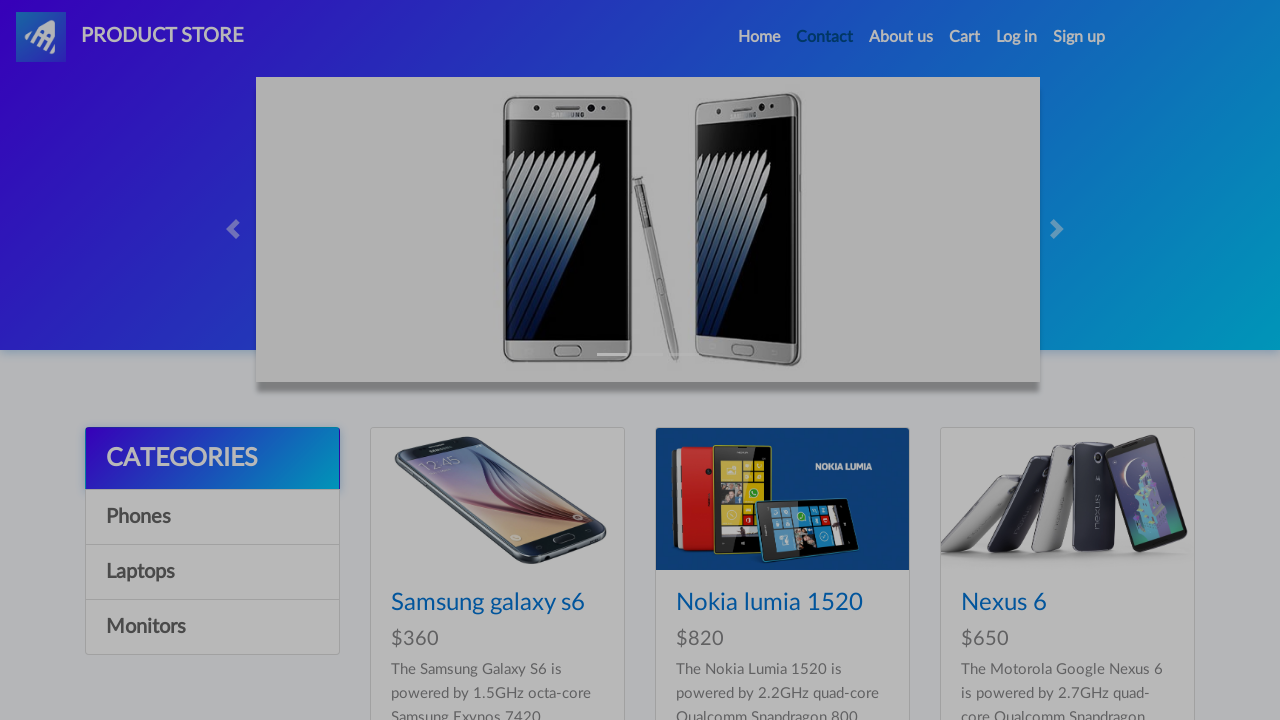

Contact modal dialog loaded and became visible
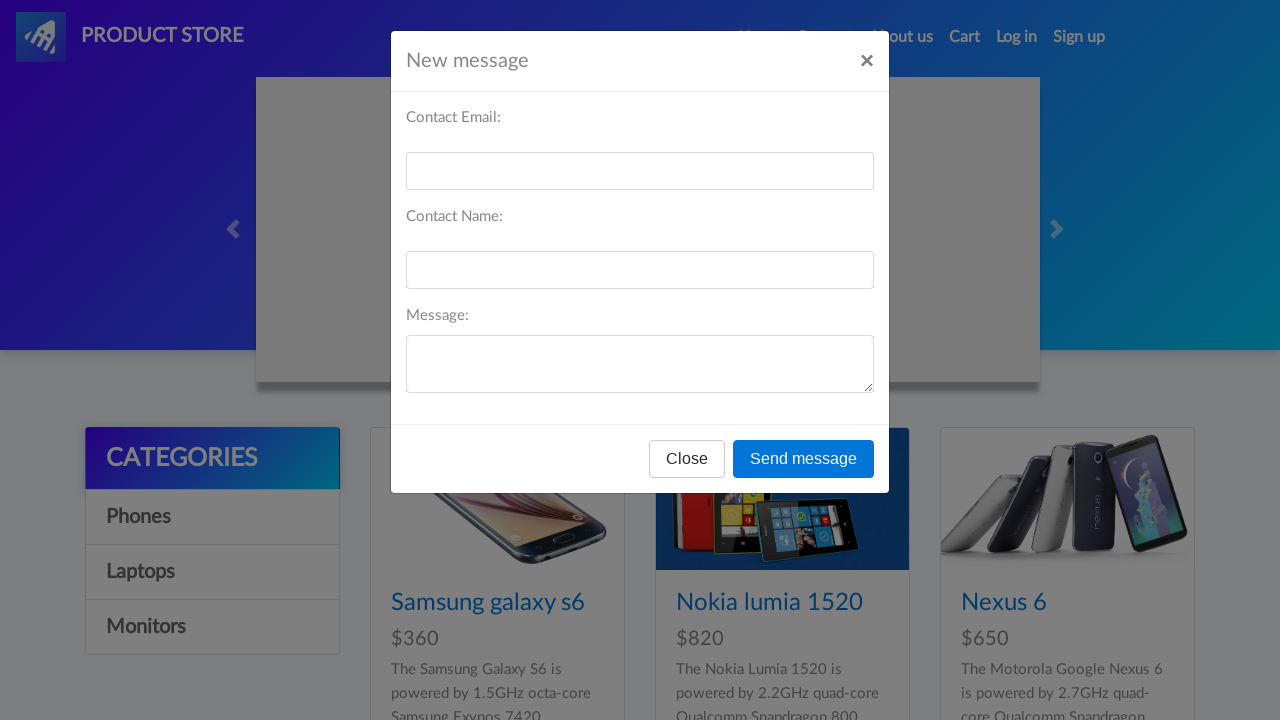

Filled recipient name field with 'John Doe' on #recipient-name
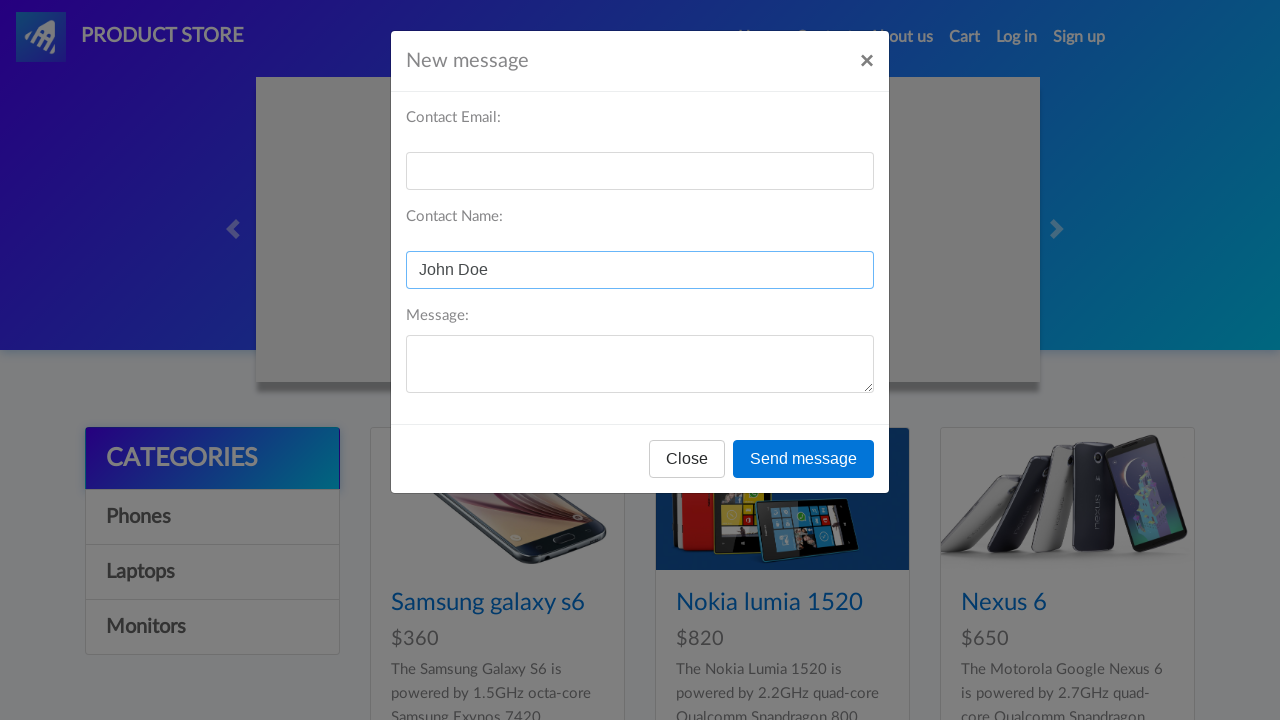

Filled recipient email field with 'john@example.com' on #recipient-email
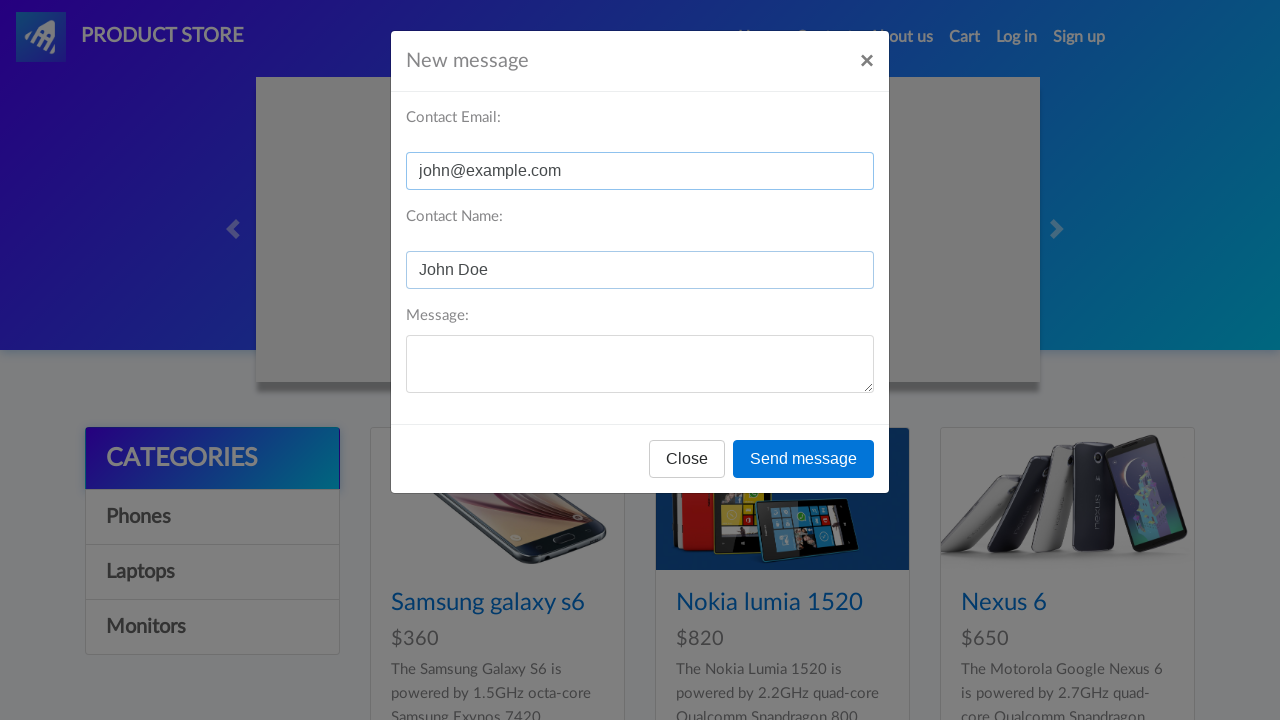

Left message field empty to trigger validation error on #message-text
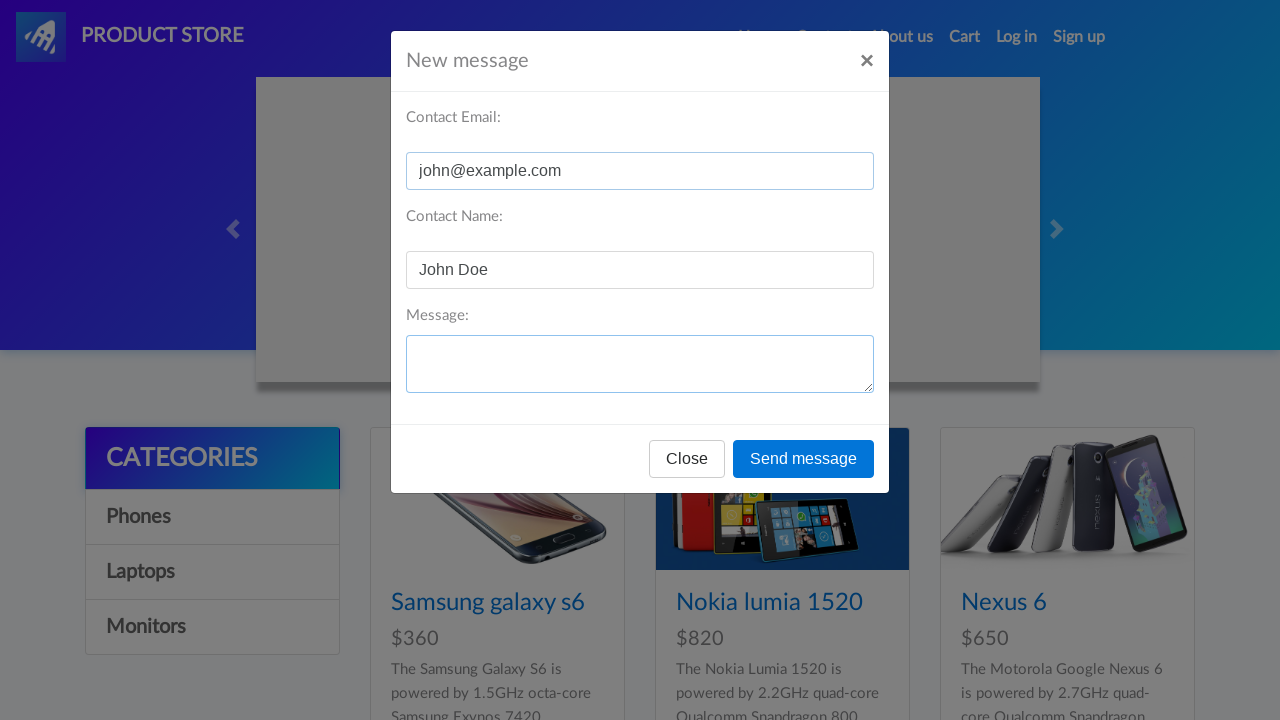

Clicked Send message button with empty message field at (804, 459) on xpath=//div[@id='exampleModal']//button[text()='Send message']
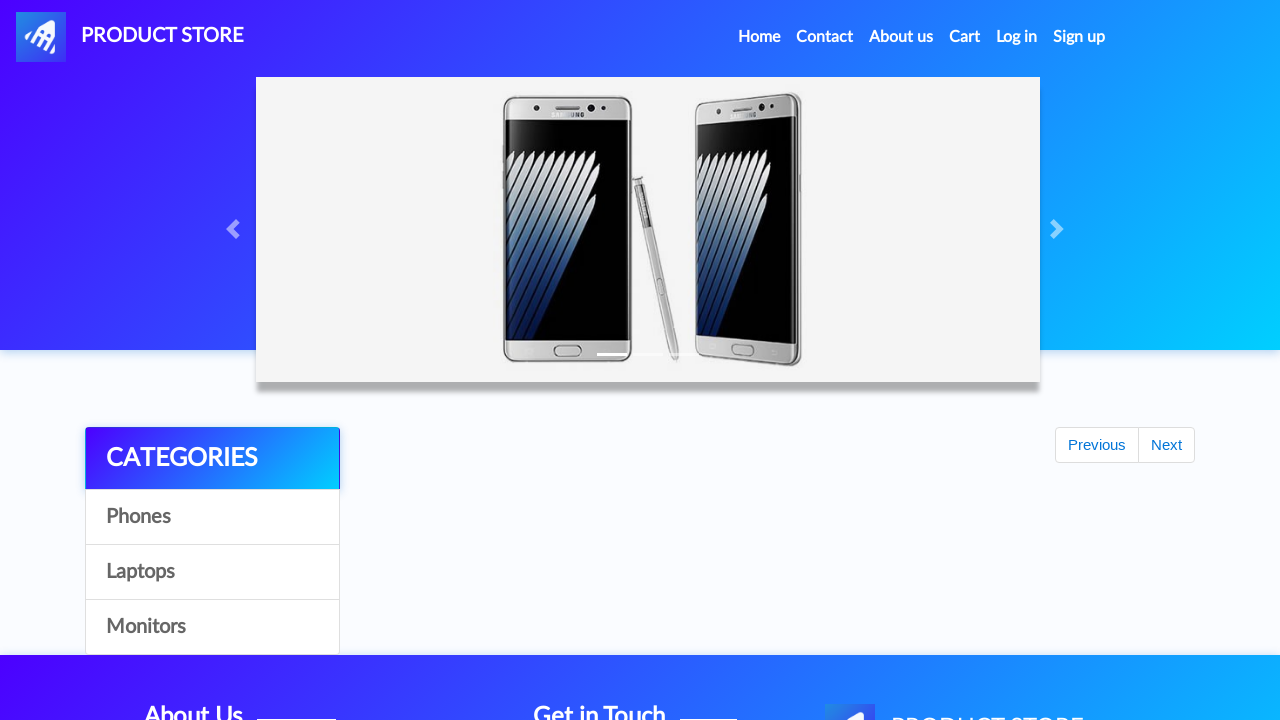

Set up dialog handler to accept any alerts
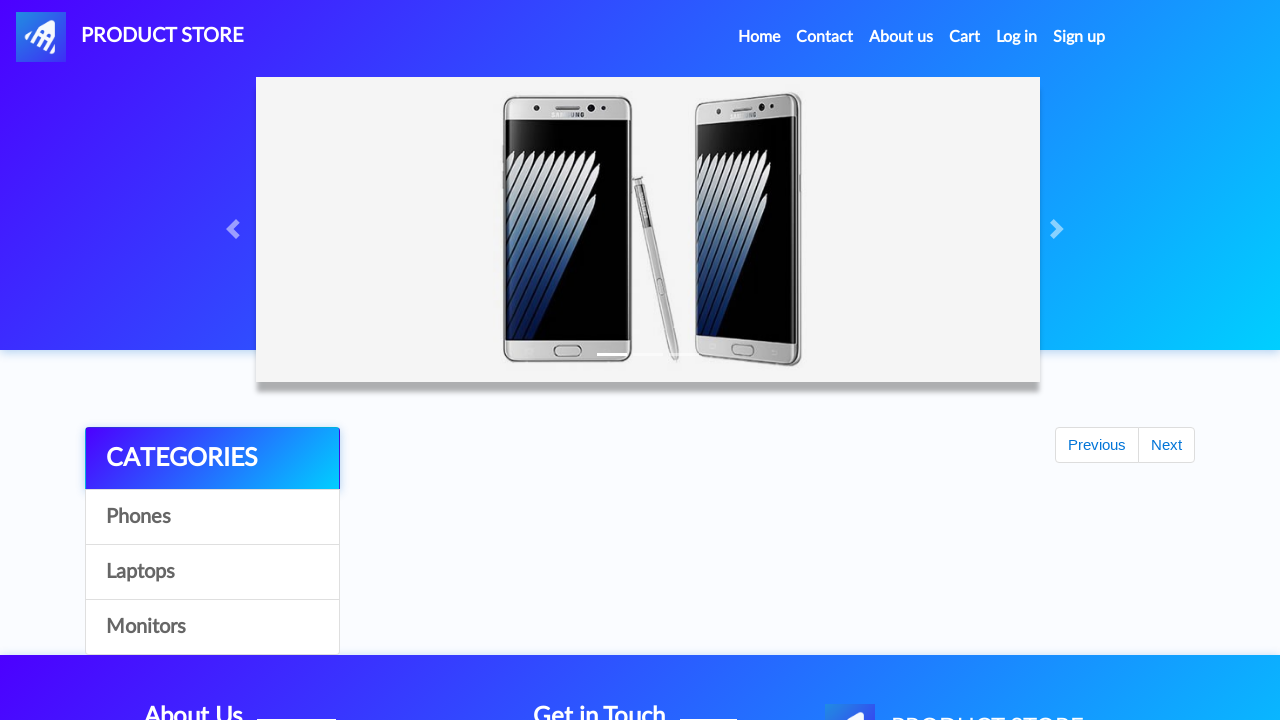

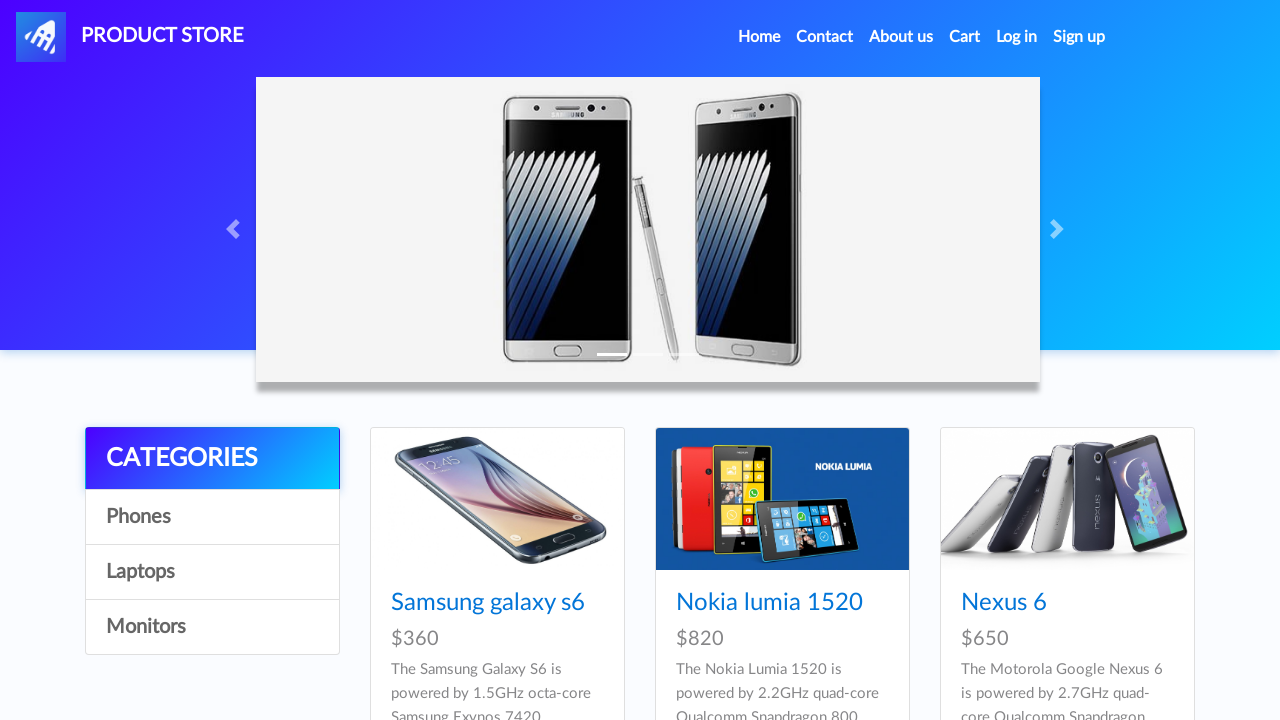